Tests dropdown and checkbox interactions on a travel booking form, including selecting senior citizen discount and updating passenger count

Starting URL: https://rahulshettyacademy.com/dropdownsPractise/

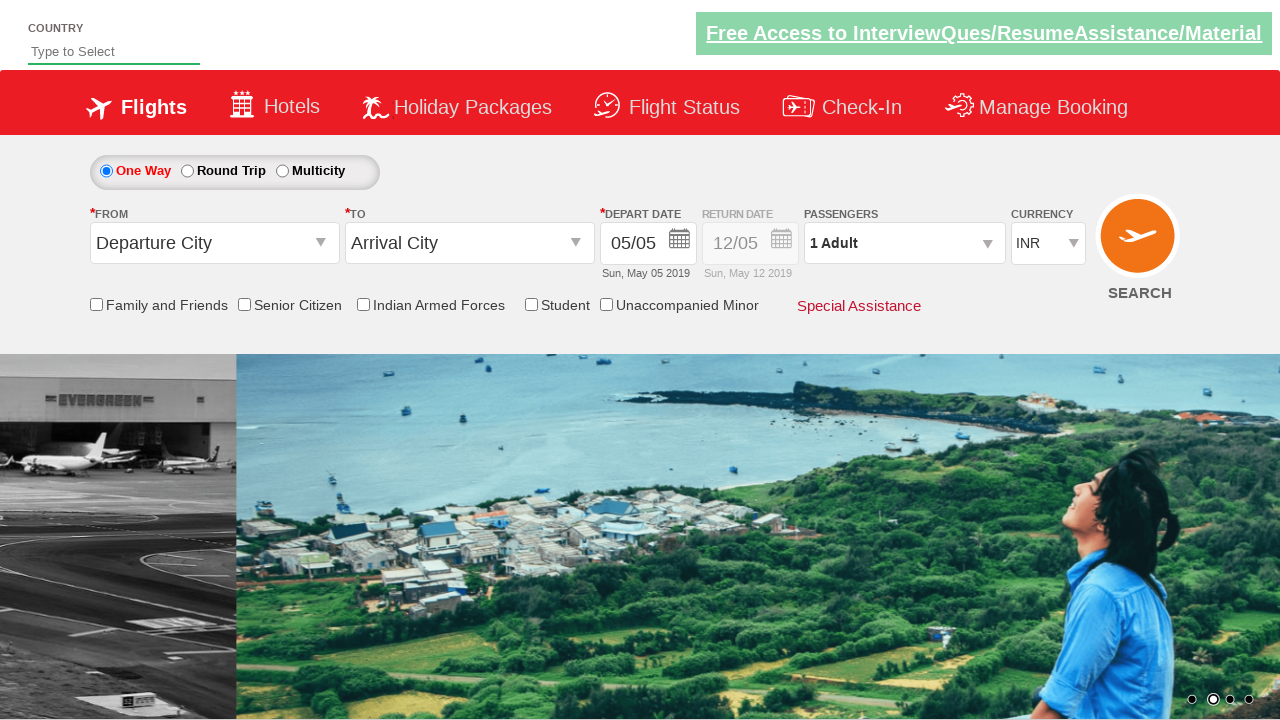

Verified senior citizen discount checkbox is initially unchecked
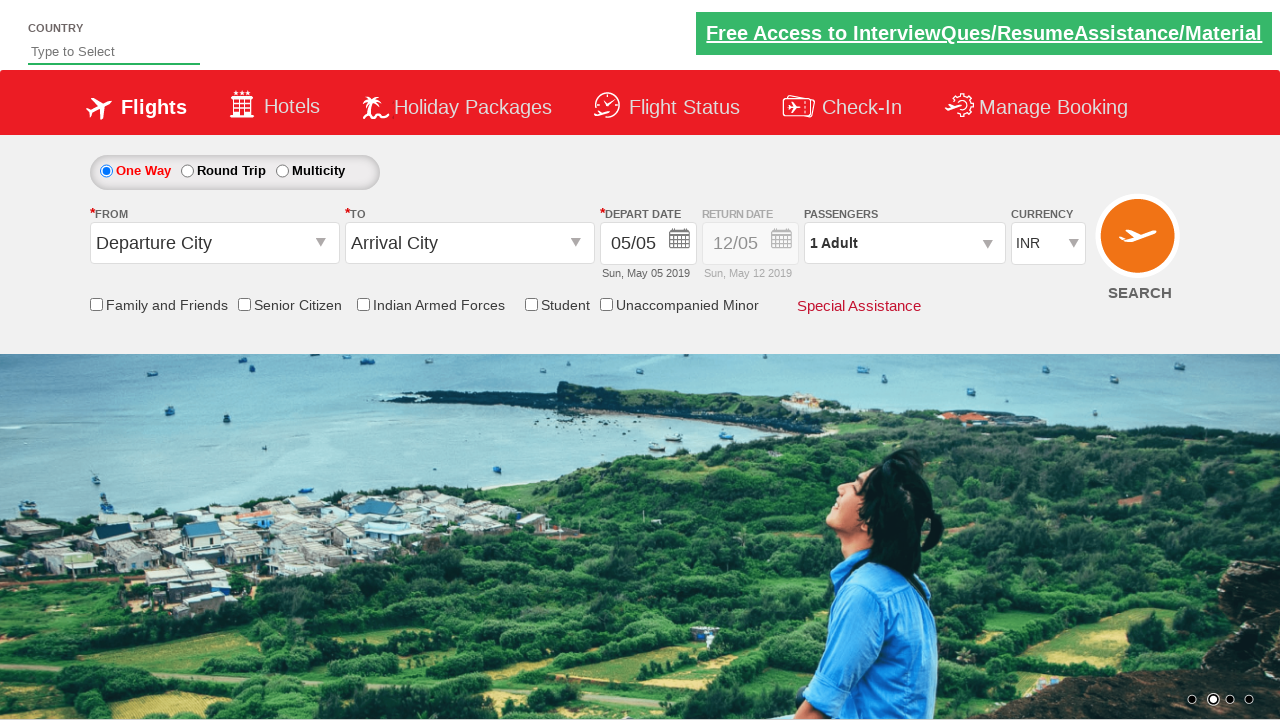

Clicked senior citizen discount checkbox at (244, 304) on input[id*='SeniorCitizenDiscount']
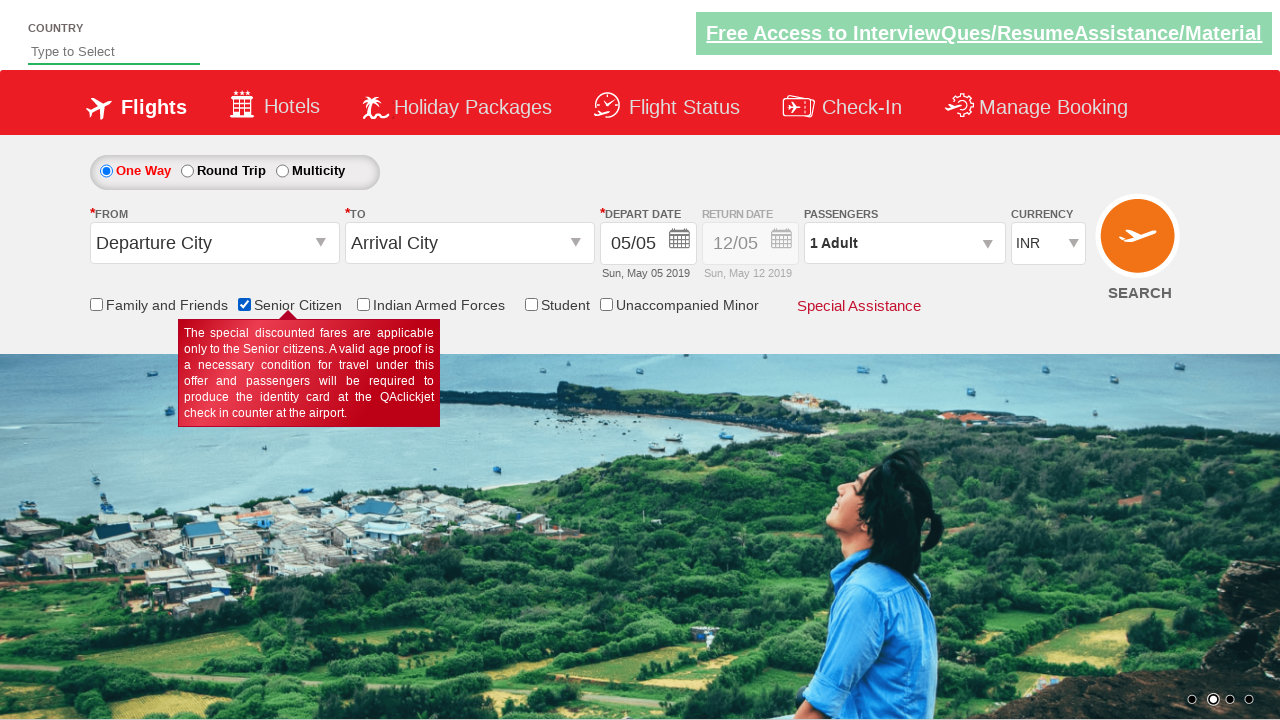

Verified senior citizen discount checkbox is now checked
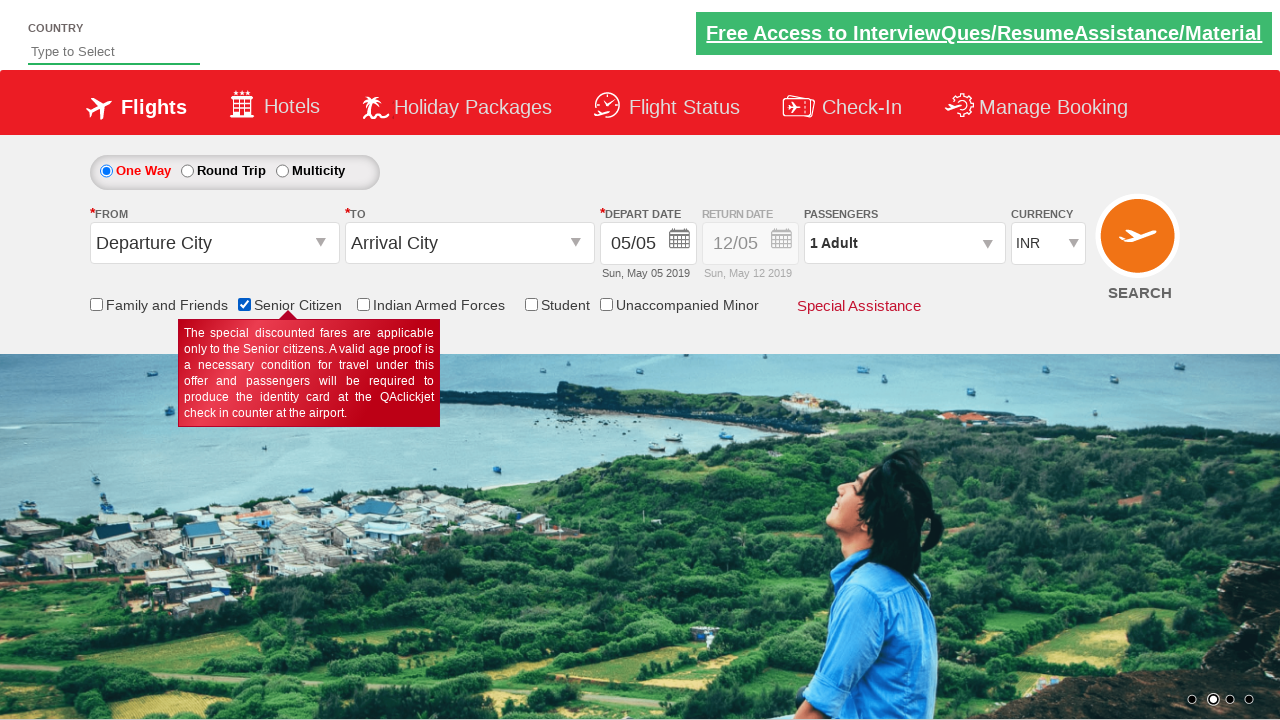

Counted total checkboxes on page: 6
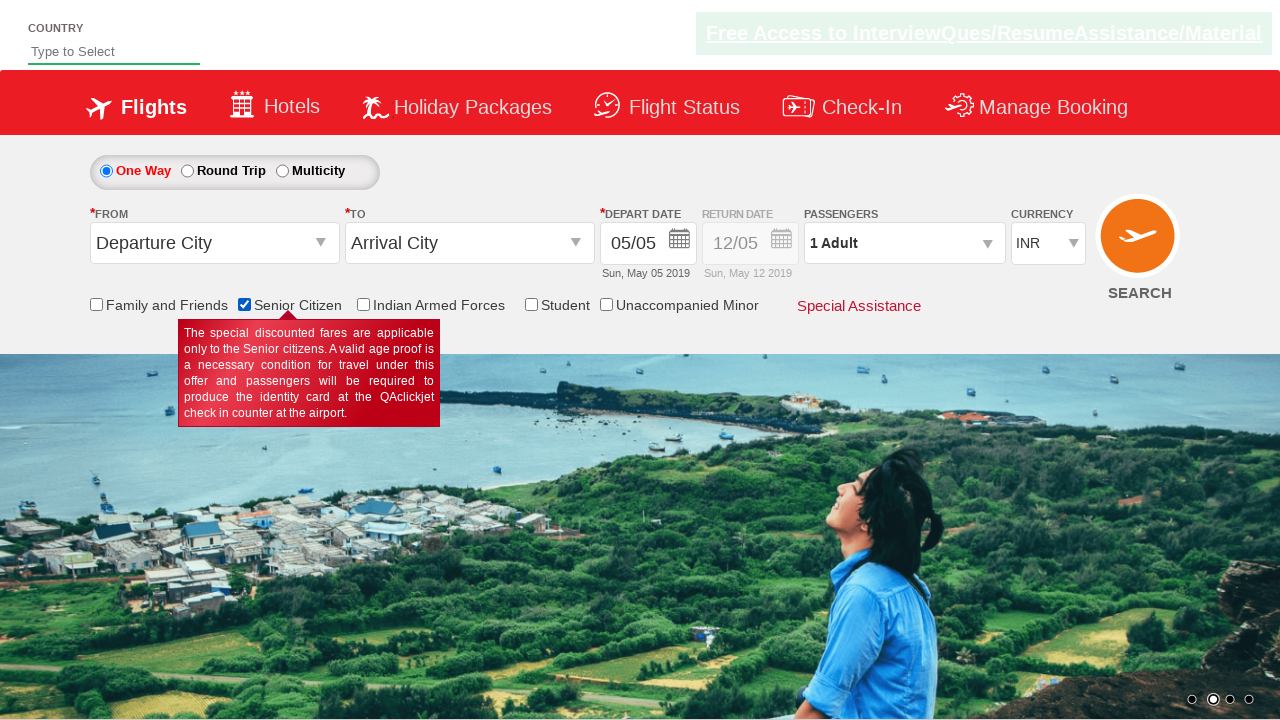

Clicked to open passenger dropdown at (904, 243) on #divpaxinfo
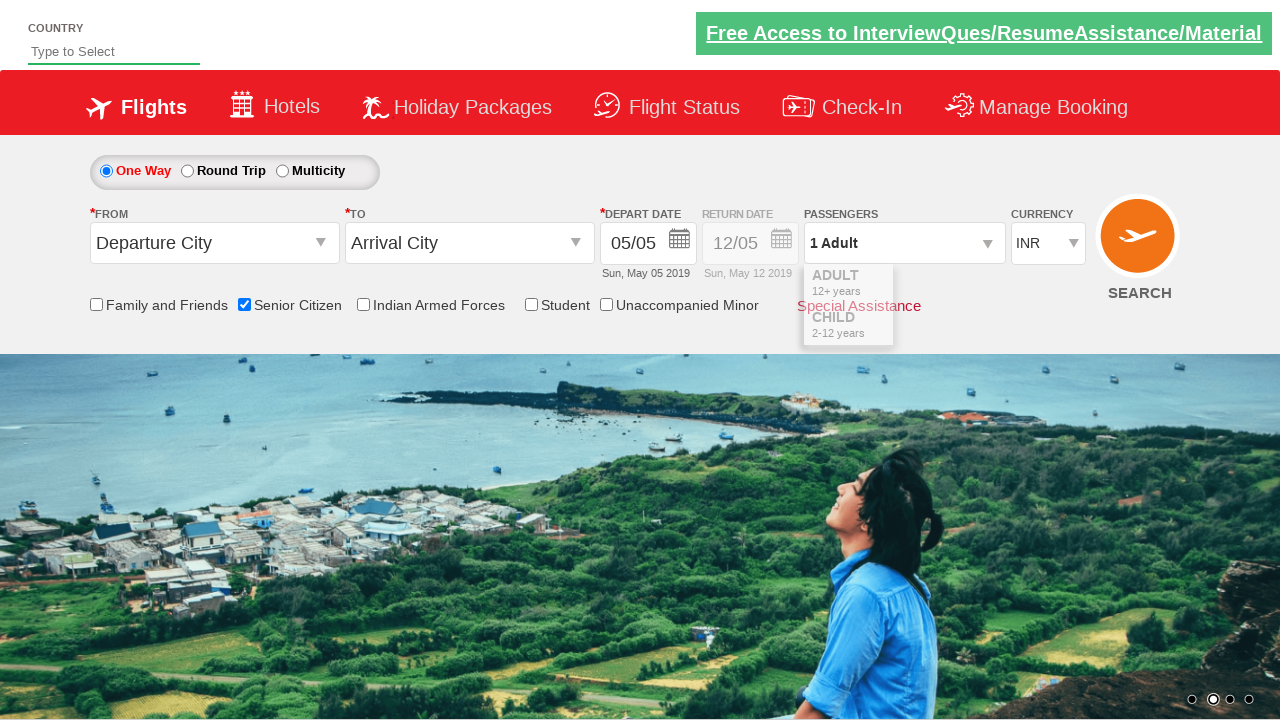

Incremented adult passenger count (iteration 1 of 4) at (982, 288) on #hrefIncAdt
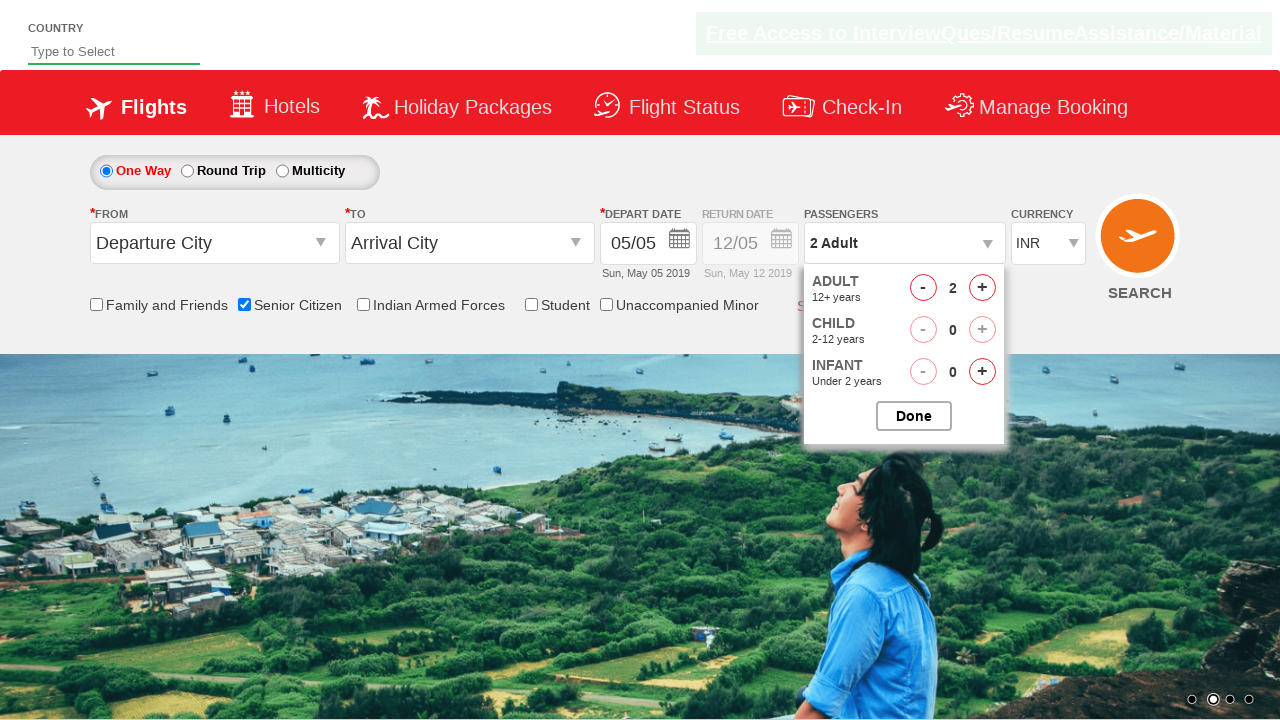

Incremented adult passenger count (iteration 2 of 4) at (982, 288) on #hrefIncAdt
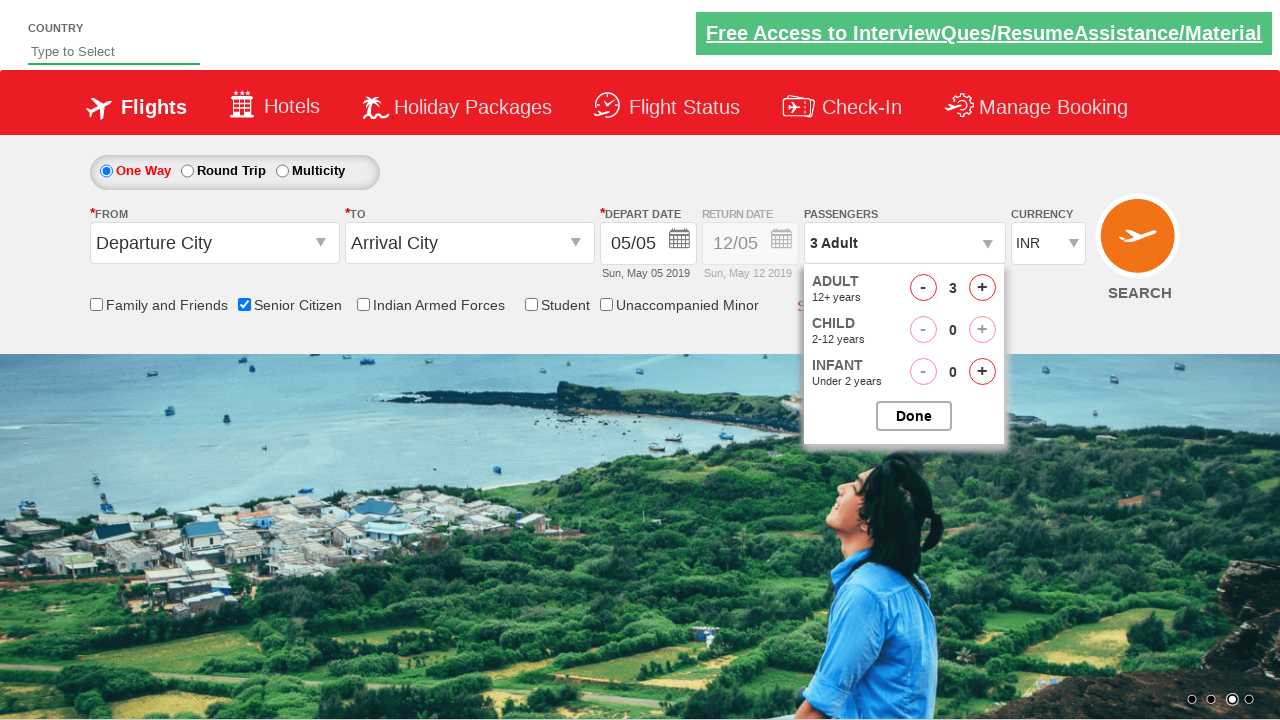

Incremented adult passenger count (iteration 3 of 4) at (982, 288) on #hrefIncAdt
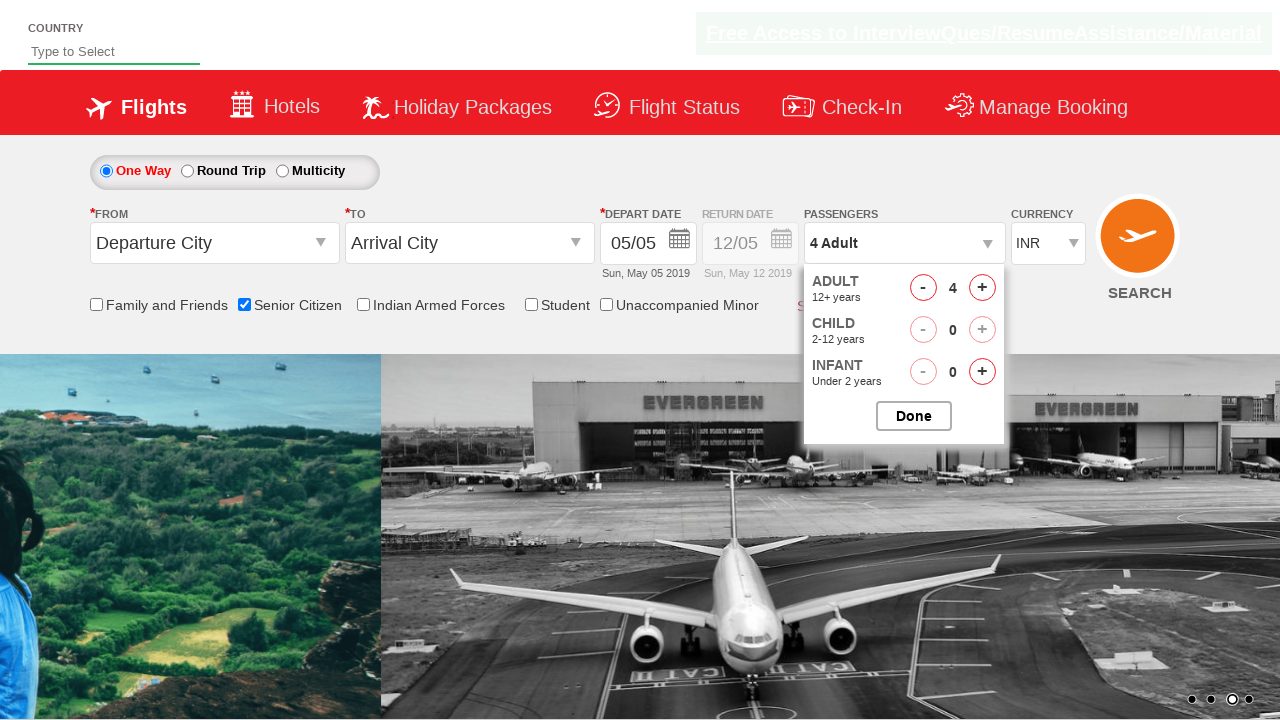

Incremented adult passenger count (iteration 4 of 4) at (982, 288) on #hrefIncAdt
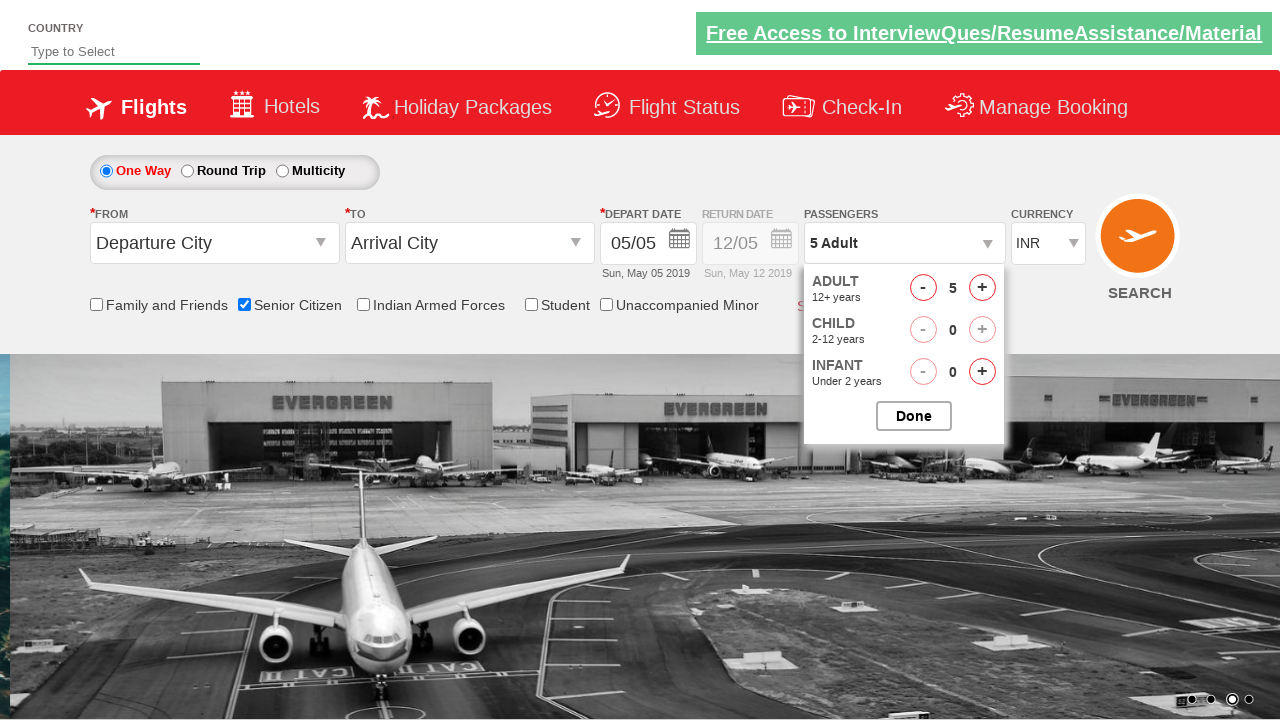

Closed passenger dropdown at (914, 416) on #btnclosepaxoption
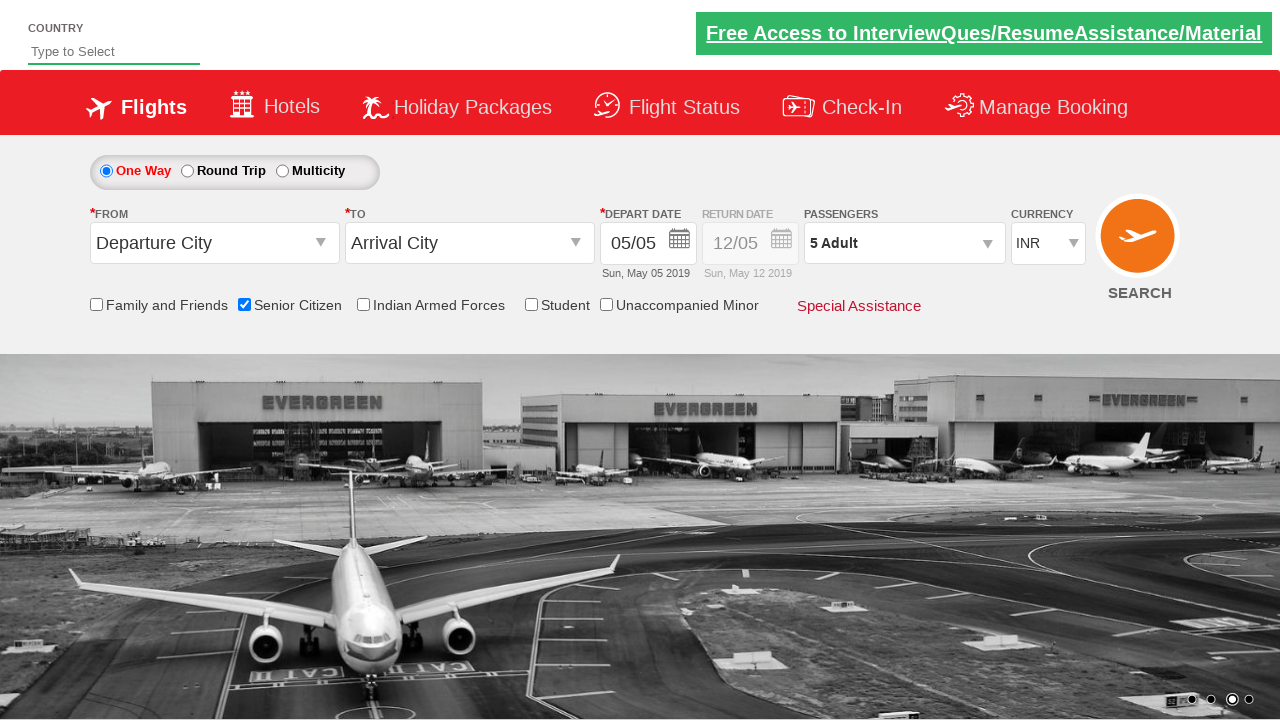

Verified passenger count displays '5 Adult'
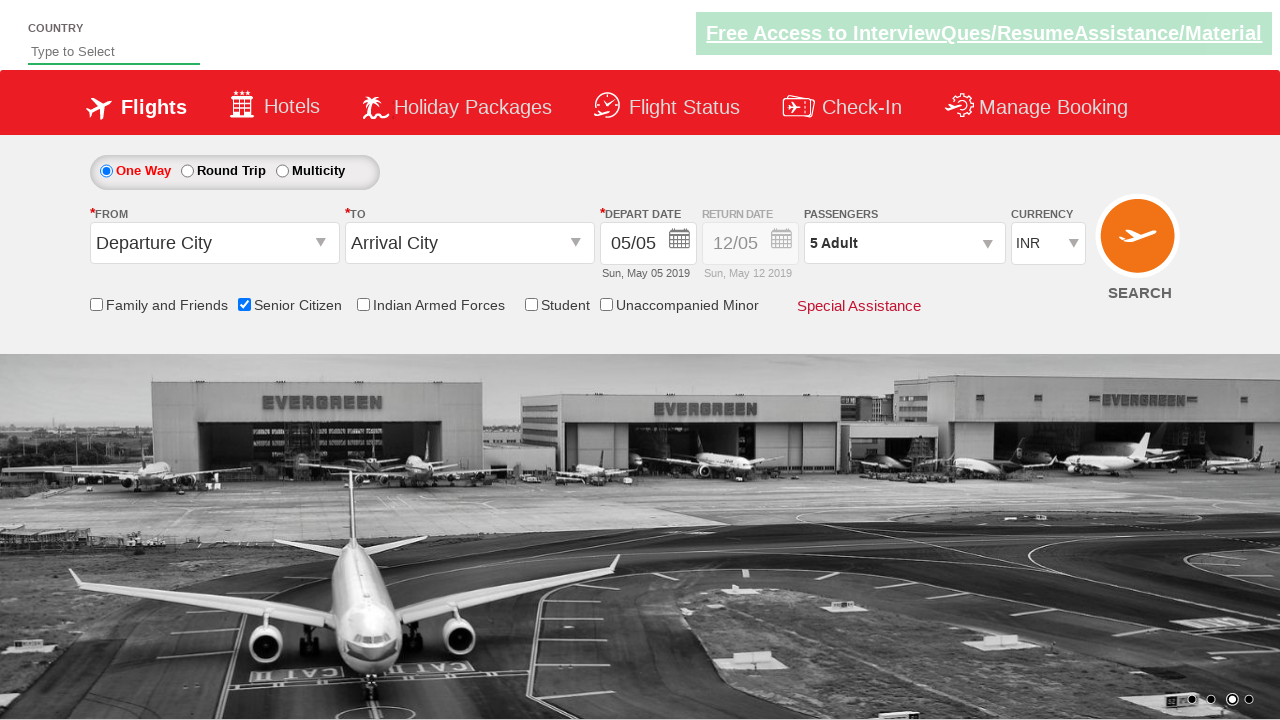

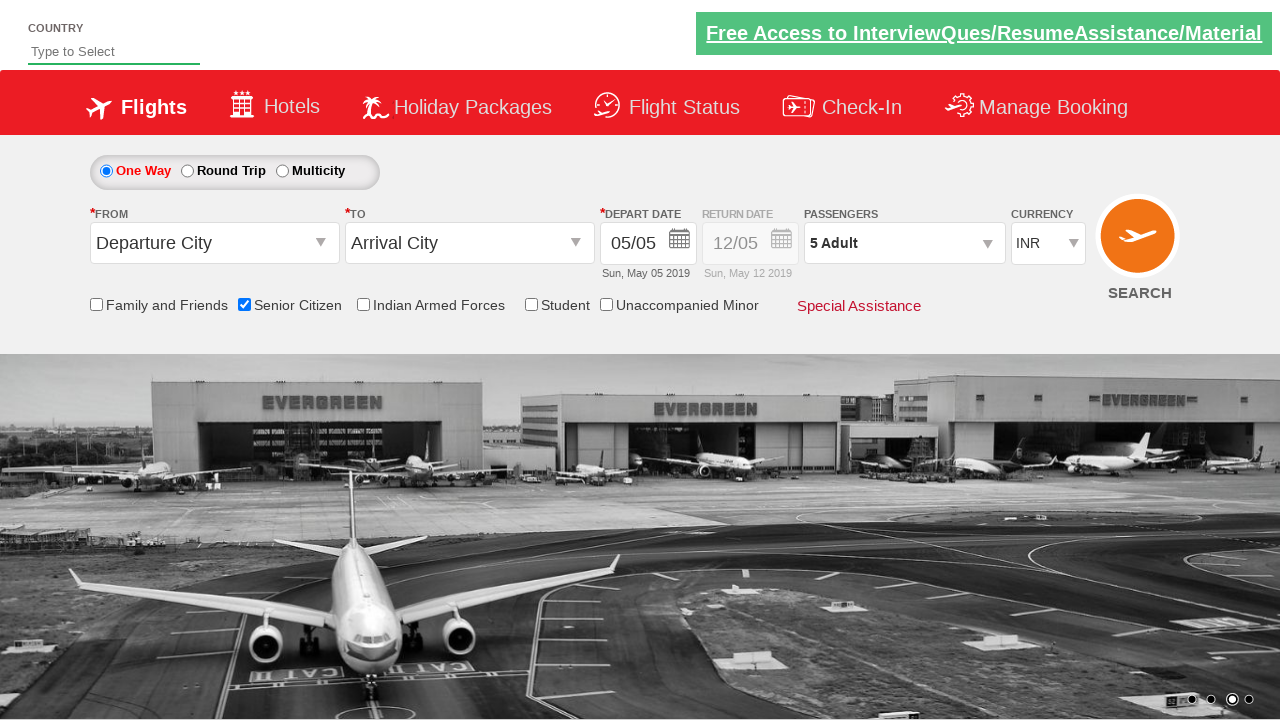